Fills out a registration form with first name, last name, and email, then submits and verifies successful registration message

Starting URL: http://suninjuly.github.io/registration1.html

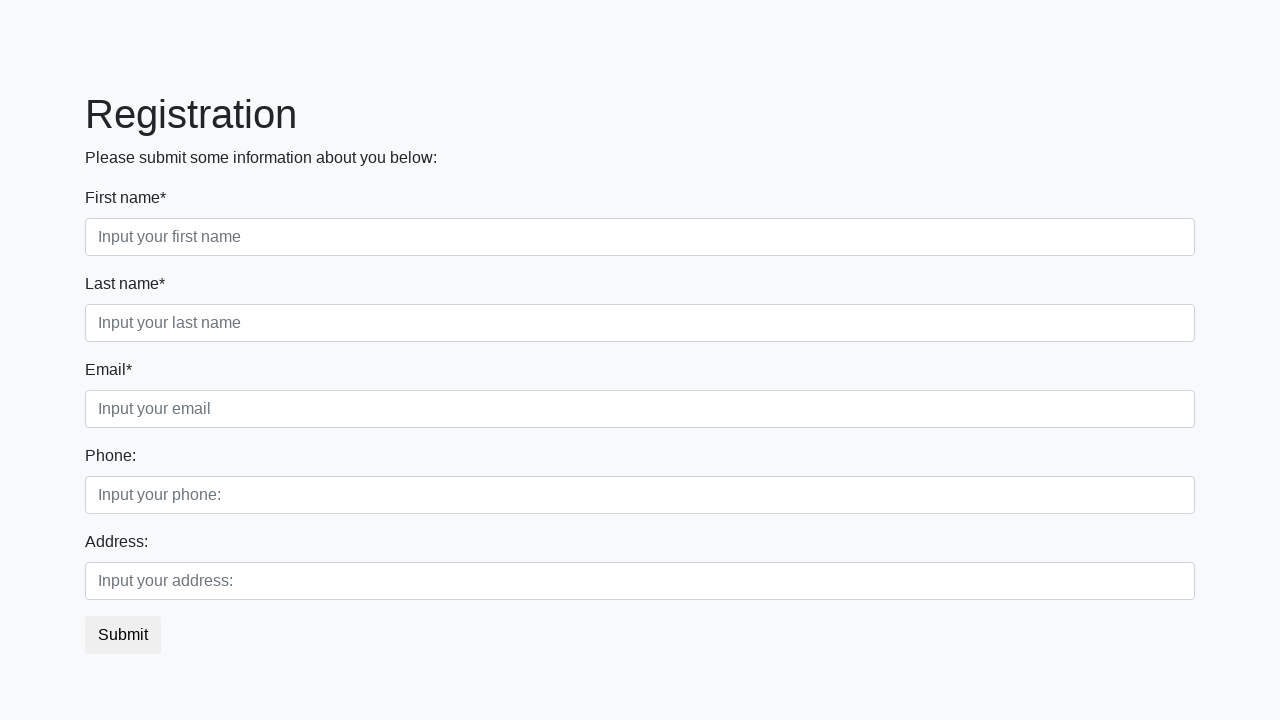

Navigated to registration form page
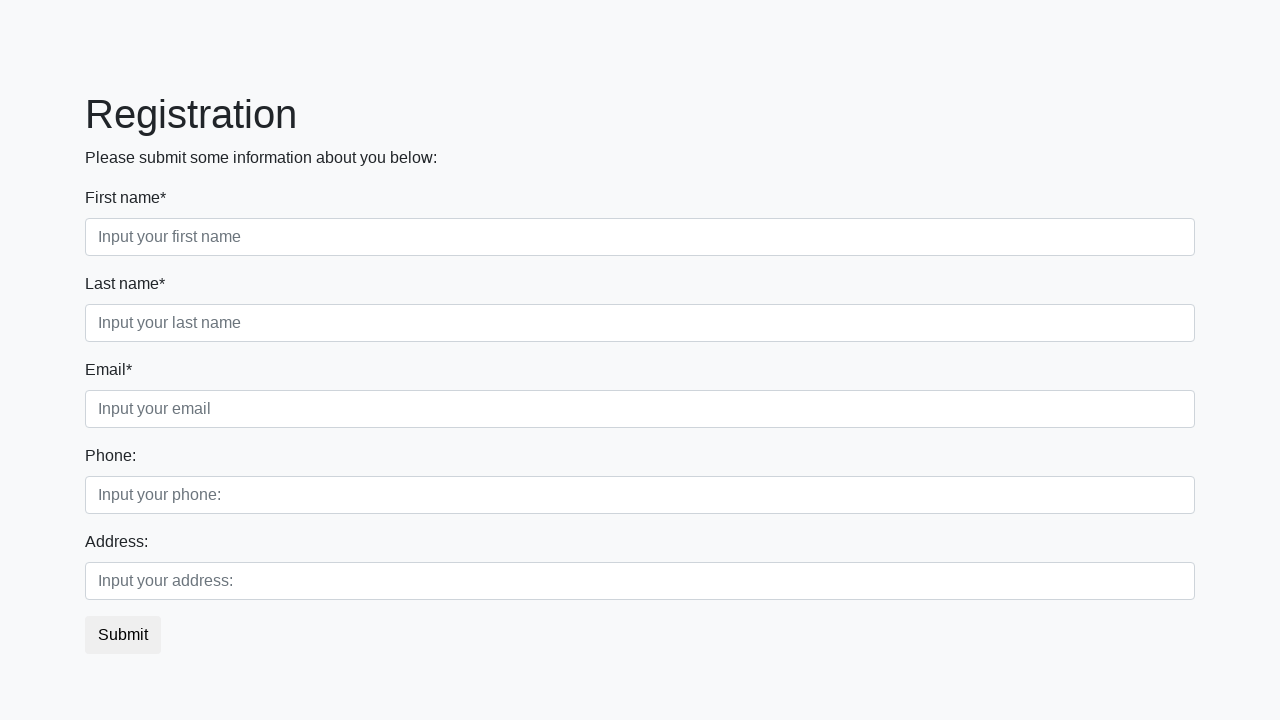

Filled first name field with 'Ivan' on input[placeholder*="name"]
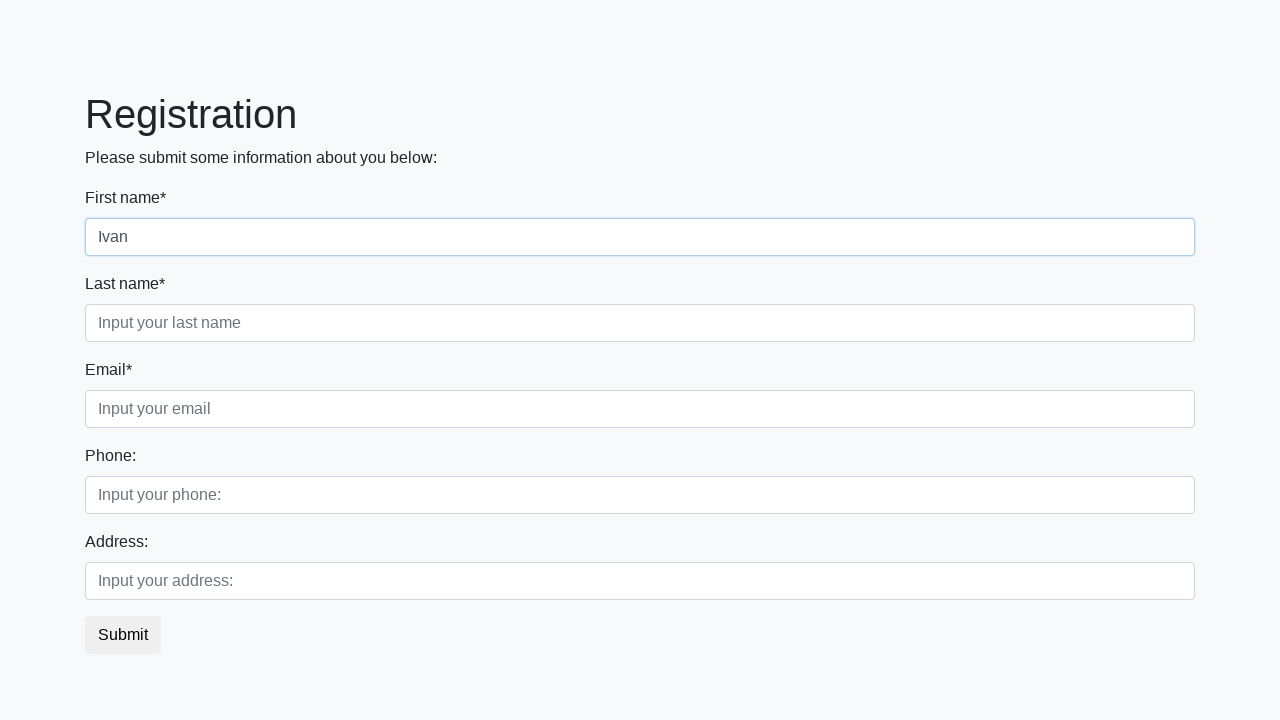

Filled last name field with 'Petrov' on input[placeholder*="last name"]
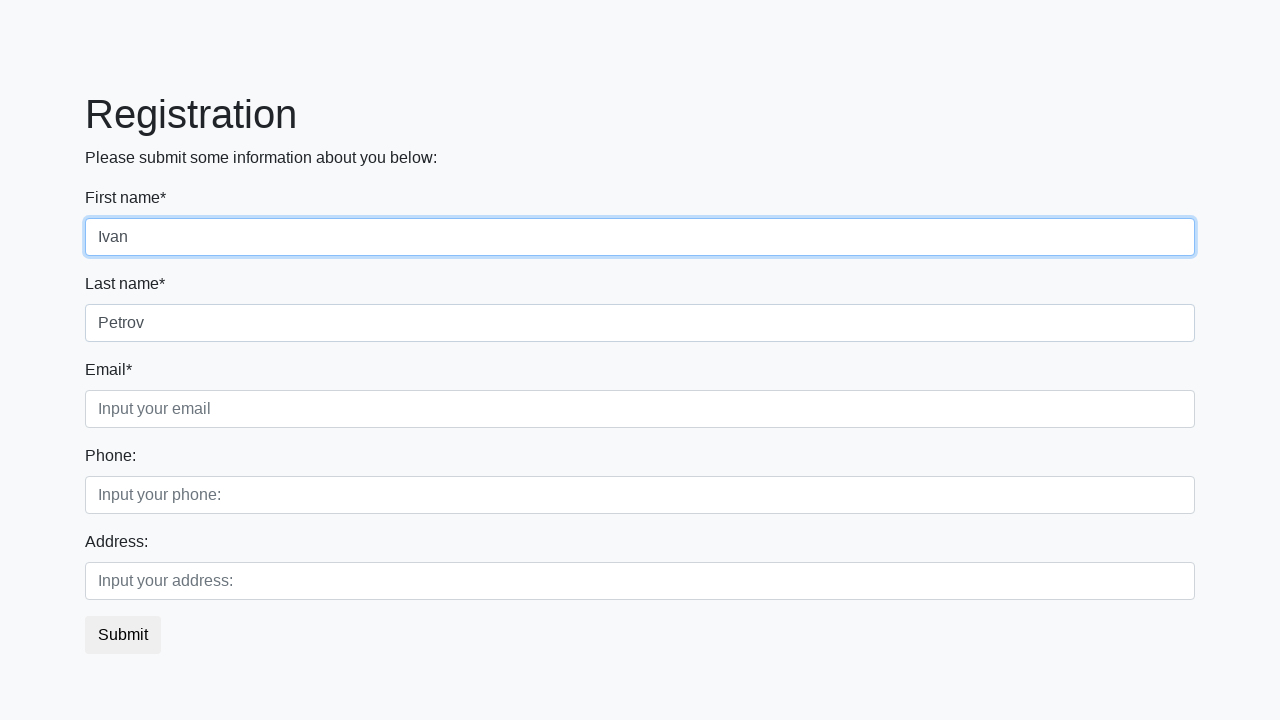

Filled email field with 'user123@example.com' on input[placeholder*="email"]
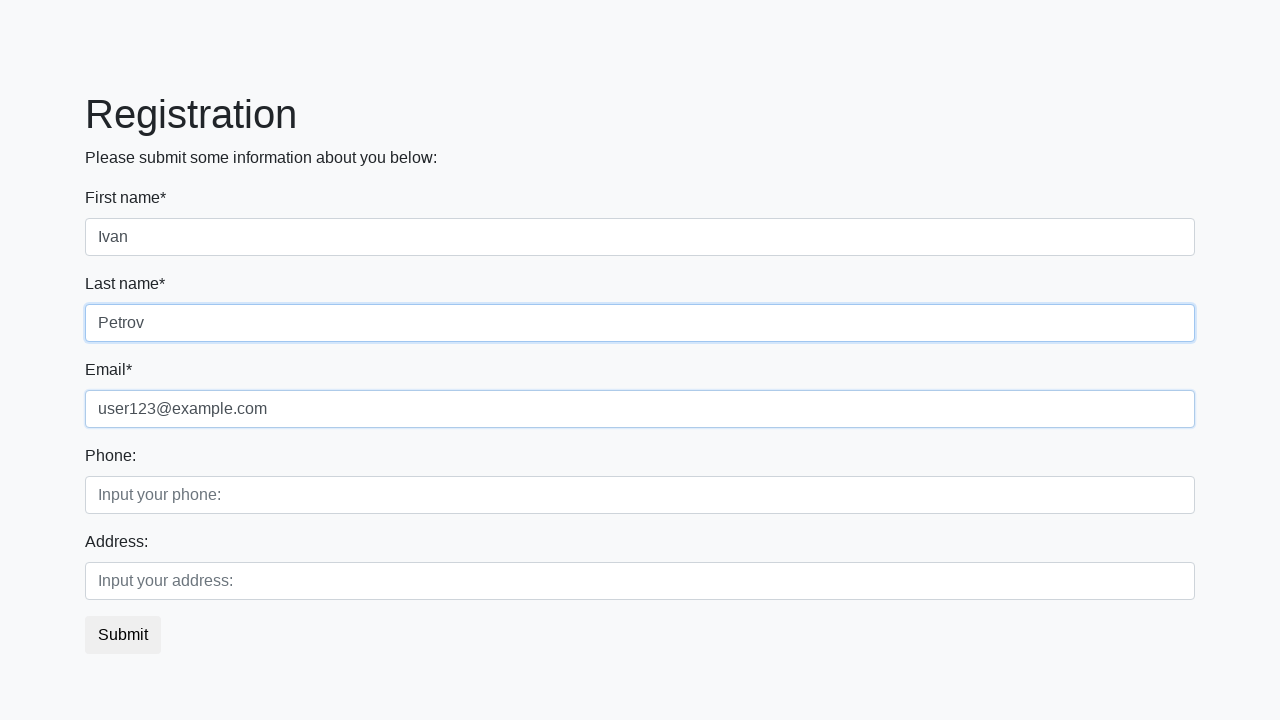

Clicked submit button to register at (123, 635) on button.btn
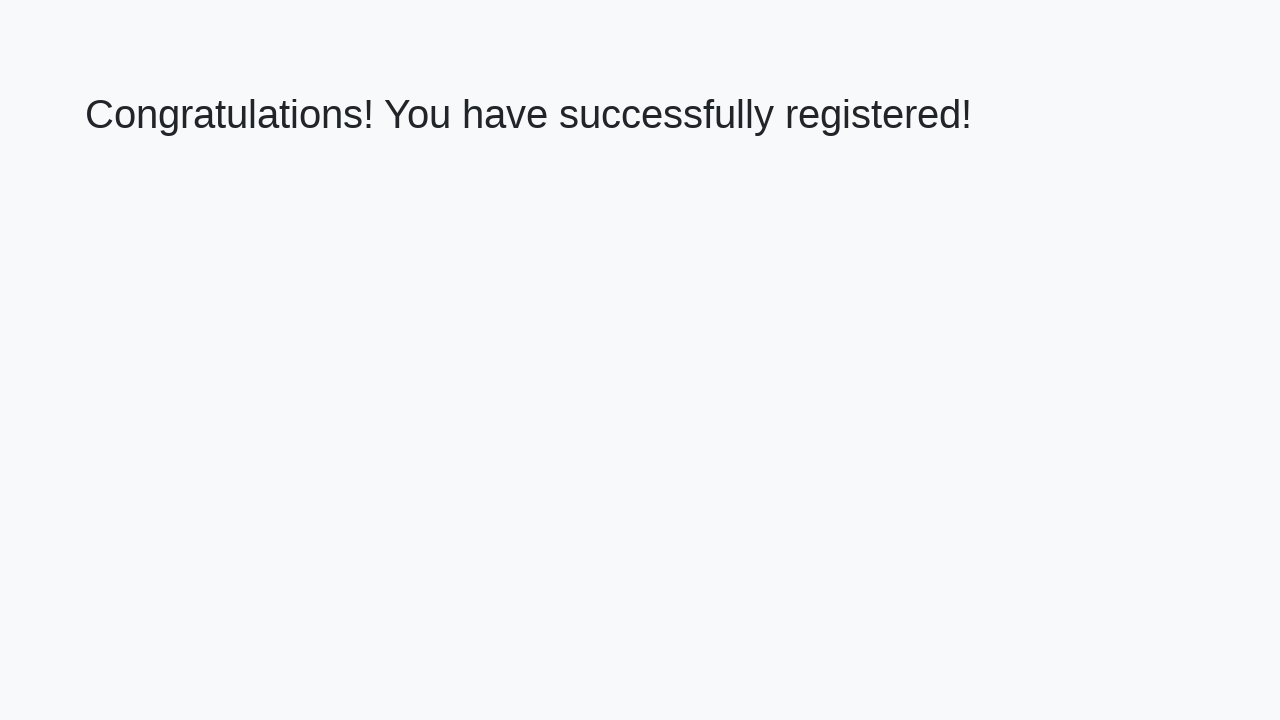

Success message header loaded
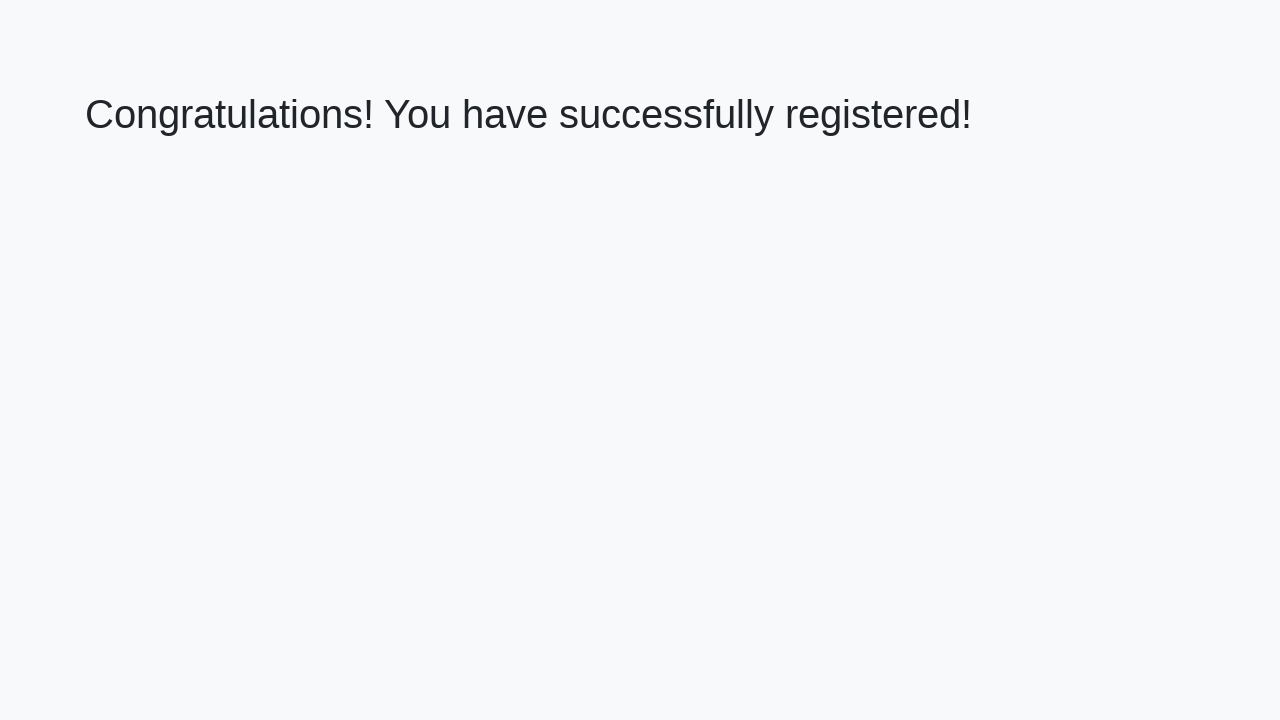

Retrieved success message text: 'Congratulations! You have successfully registered!'
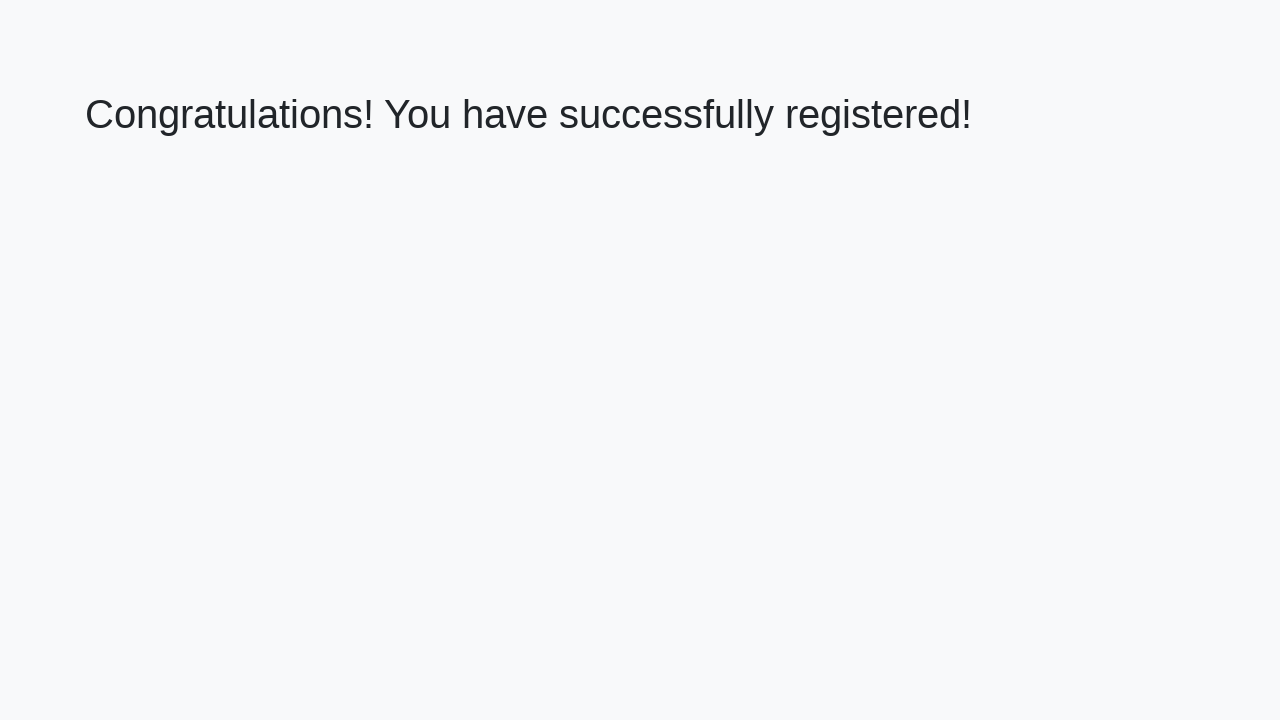

Verified successful registration message
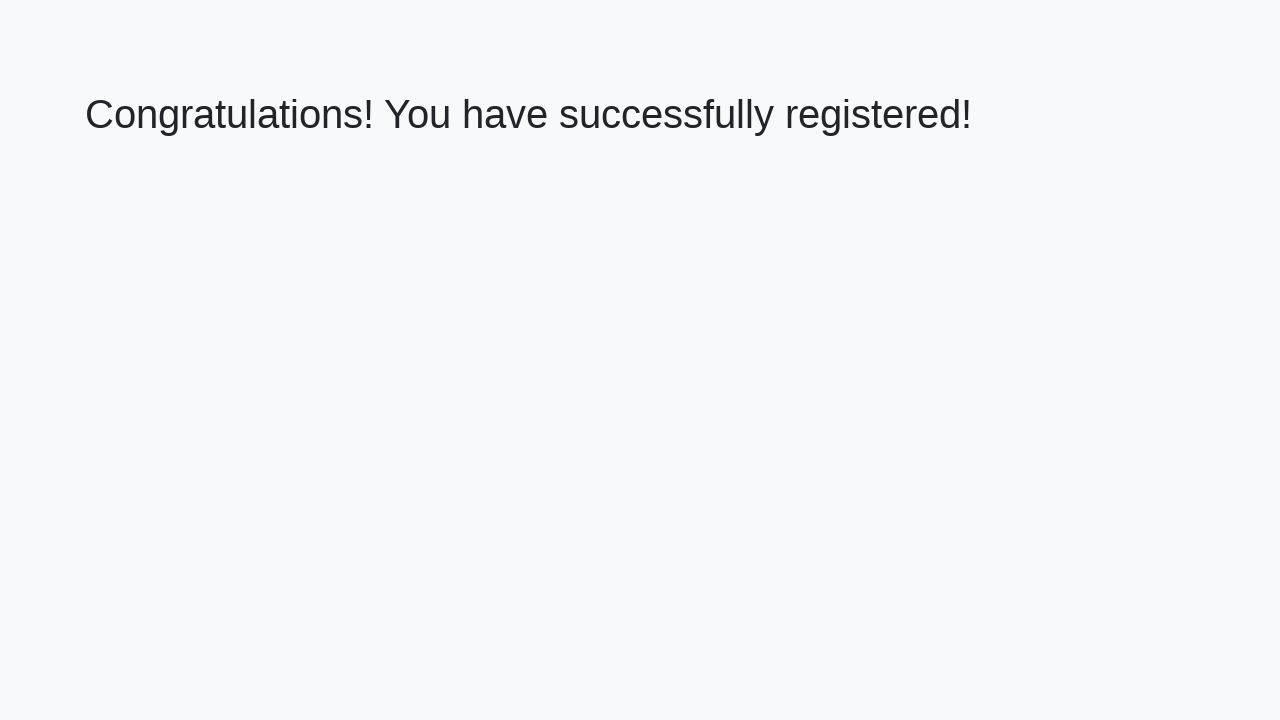

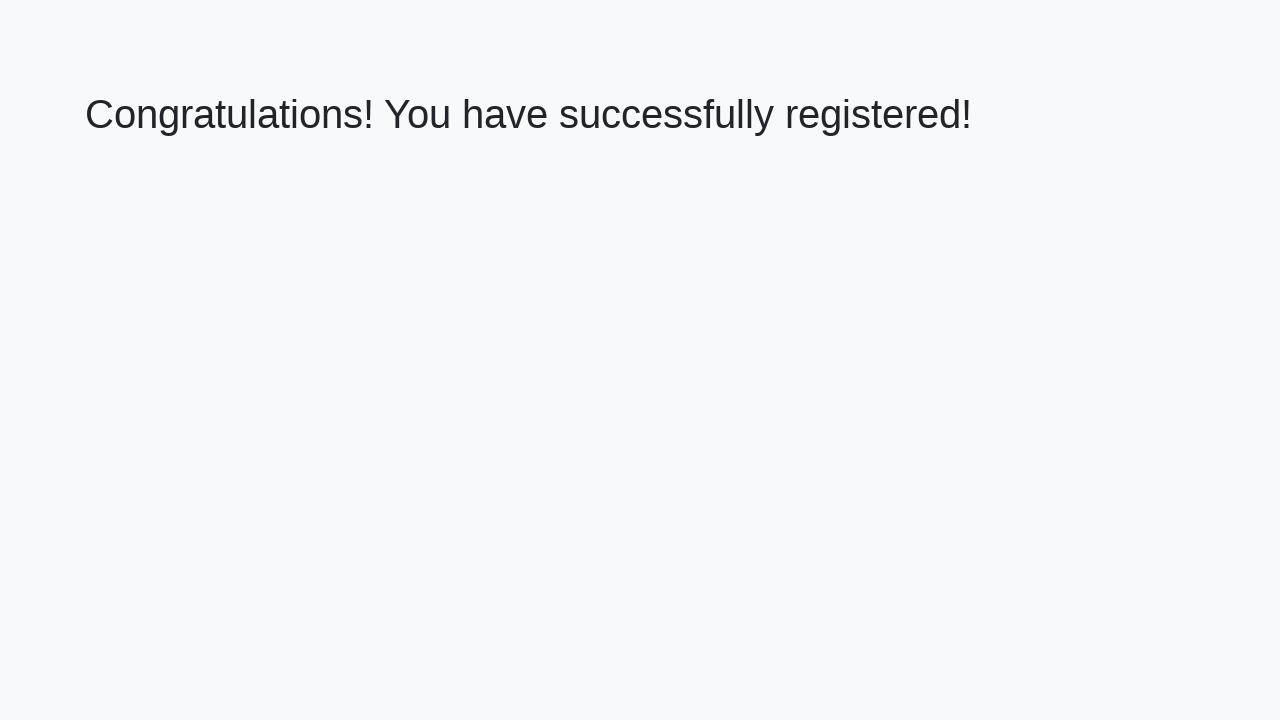